Tests datepicker functionality by filling in a date value in the datepicker field

Starting URL: https://testautomationpractice.blogspot.com/

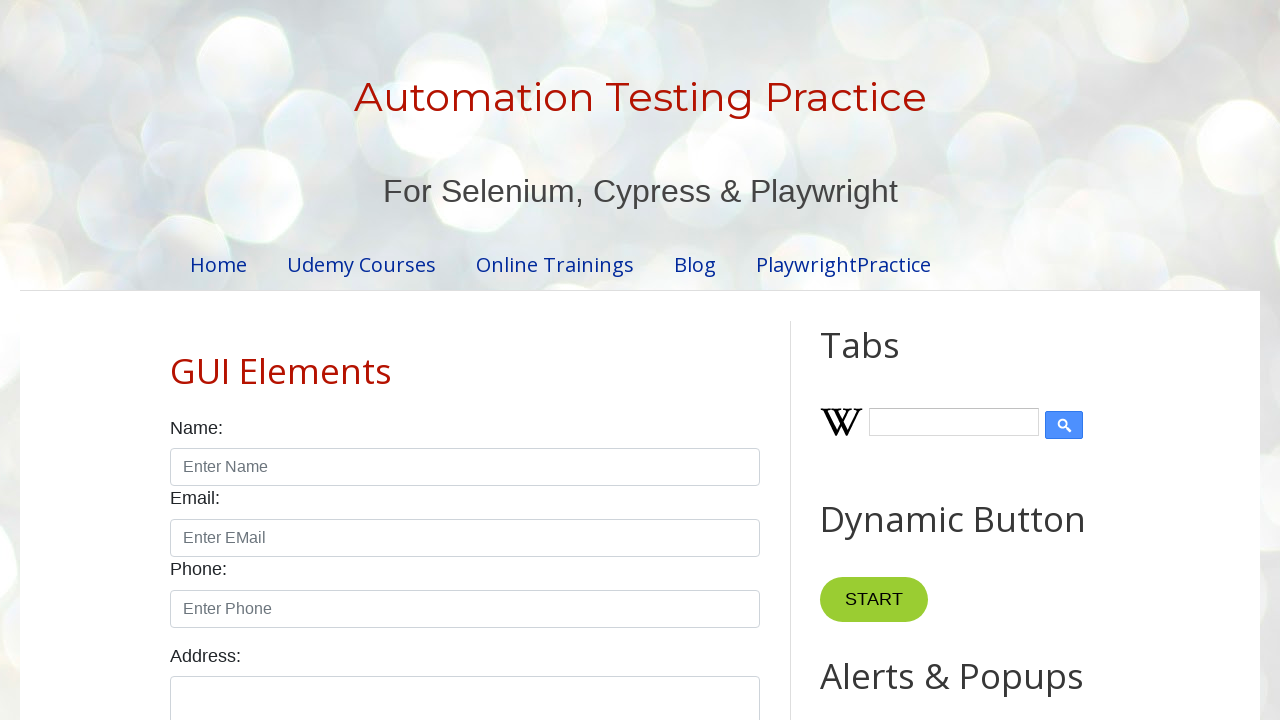

Navigated to Test Automation Practice website
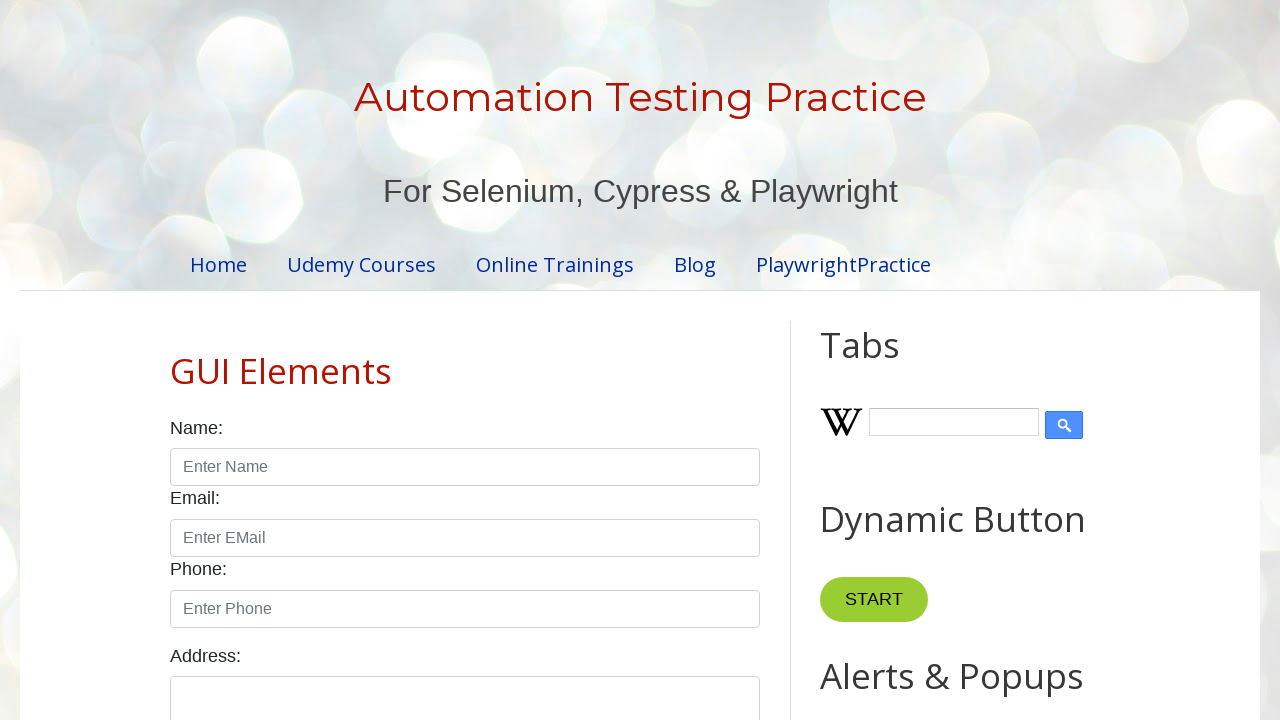

Filled datepicker field with date 21/09/2025 on #datepicker
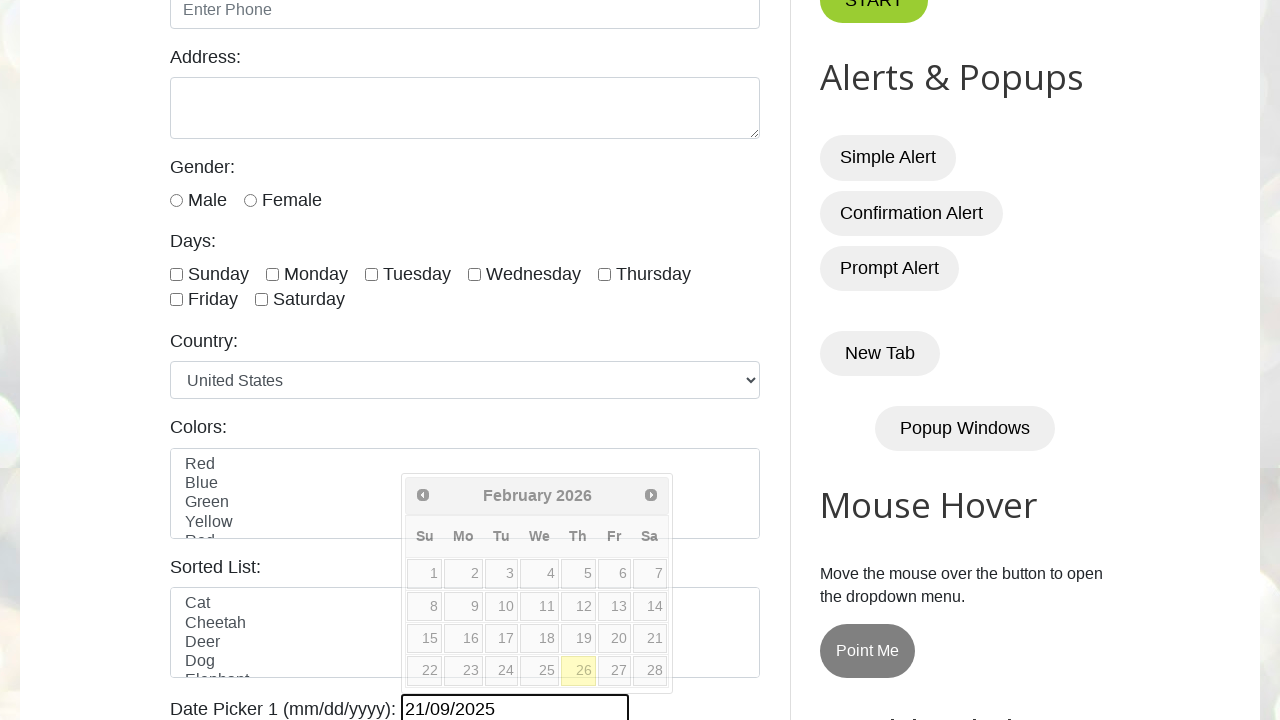

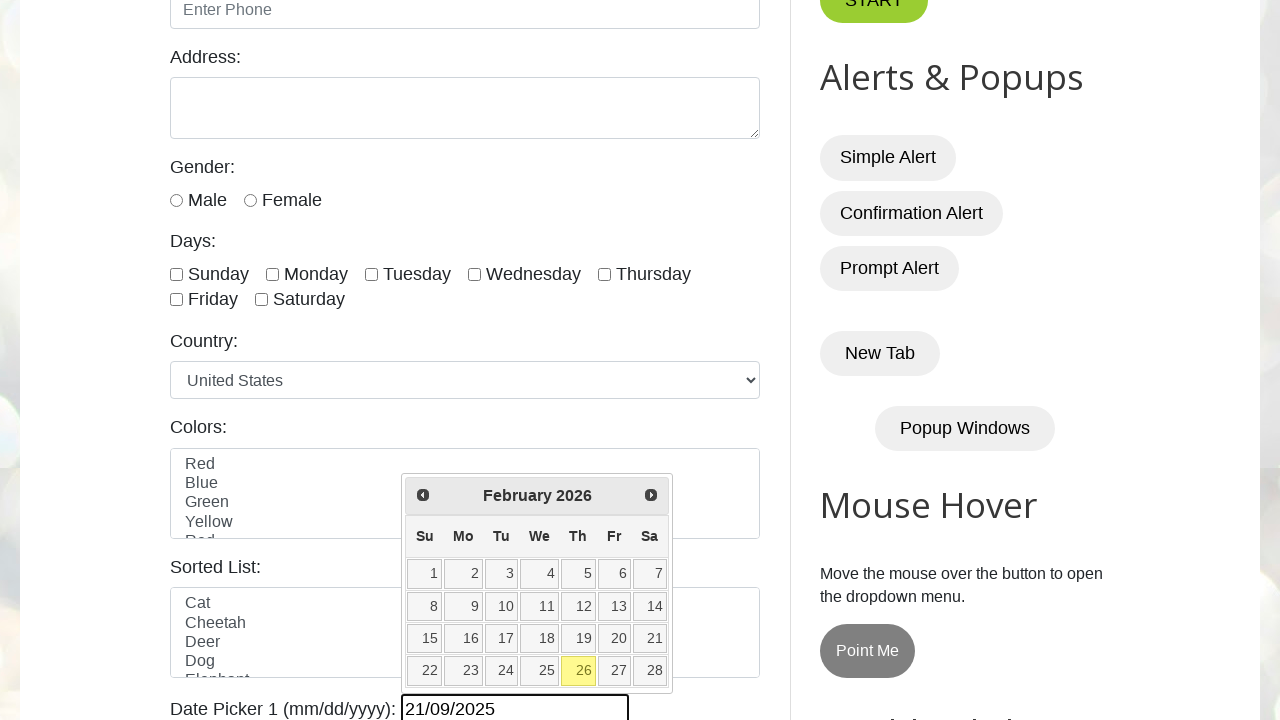